Tests clearing the complete state of all items by checking and then unchecking the toggle all checkbox.

Starting URL: https://demo.playwright.dev/todomvc

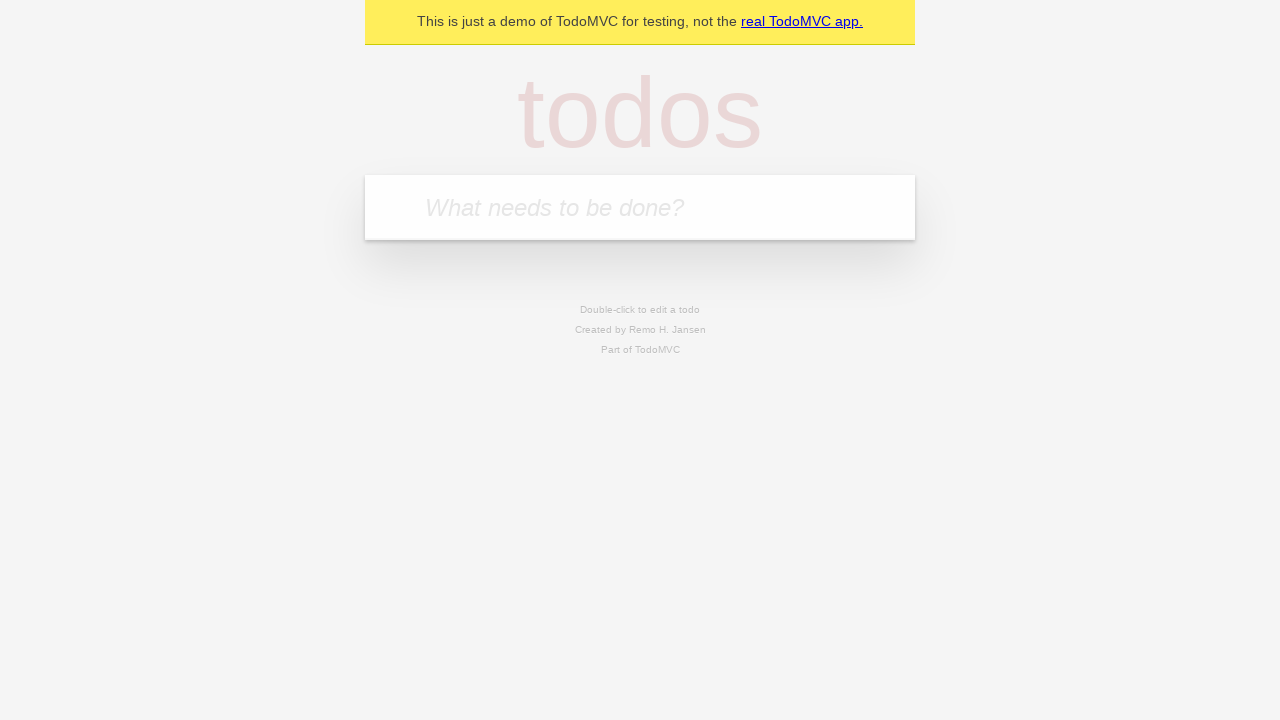

Filled todo input with 'buy some cheese' on internal:attr=[placeholder="What needs to be done?"i]
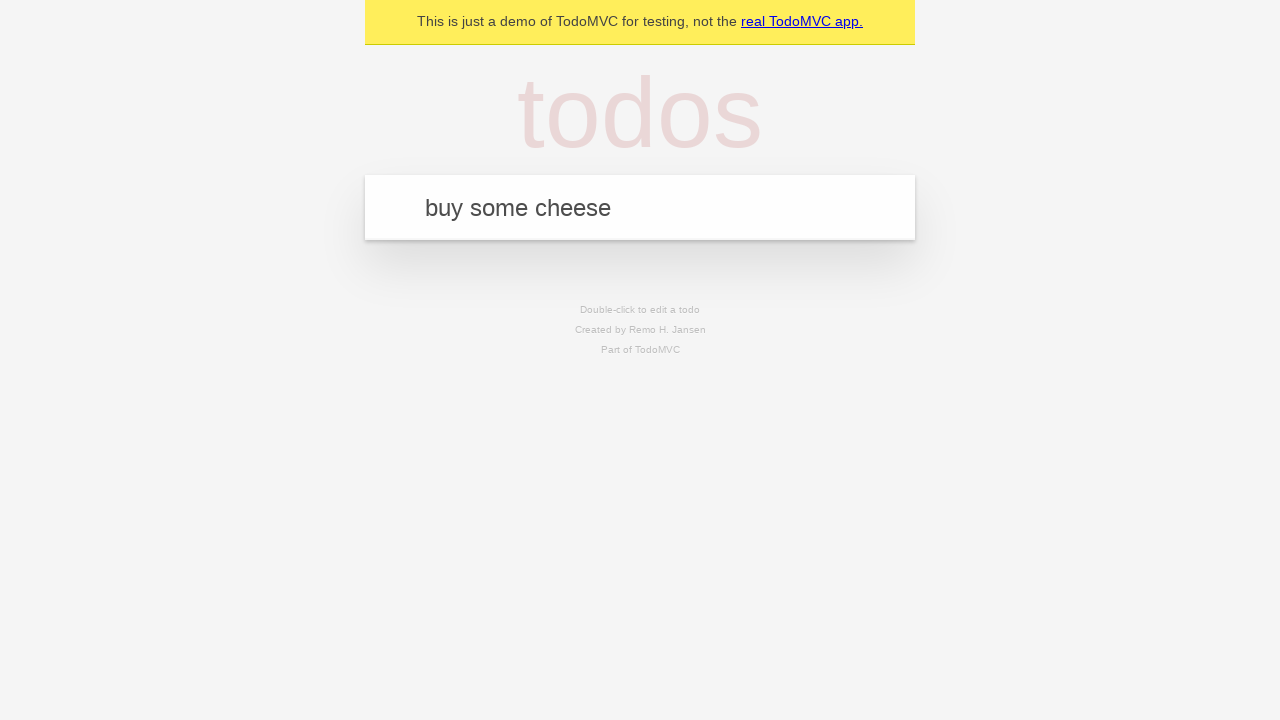

Pressed Enter to add first todo on internal:attr=[placeholder="What needs to be done?"i]
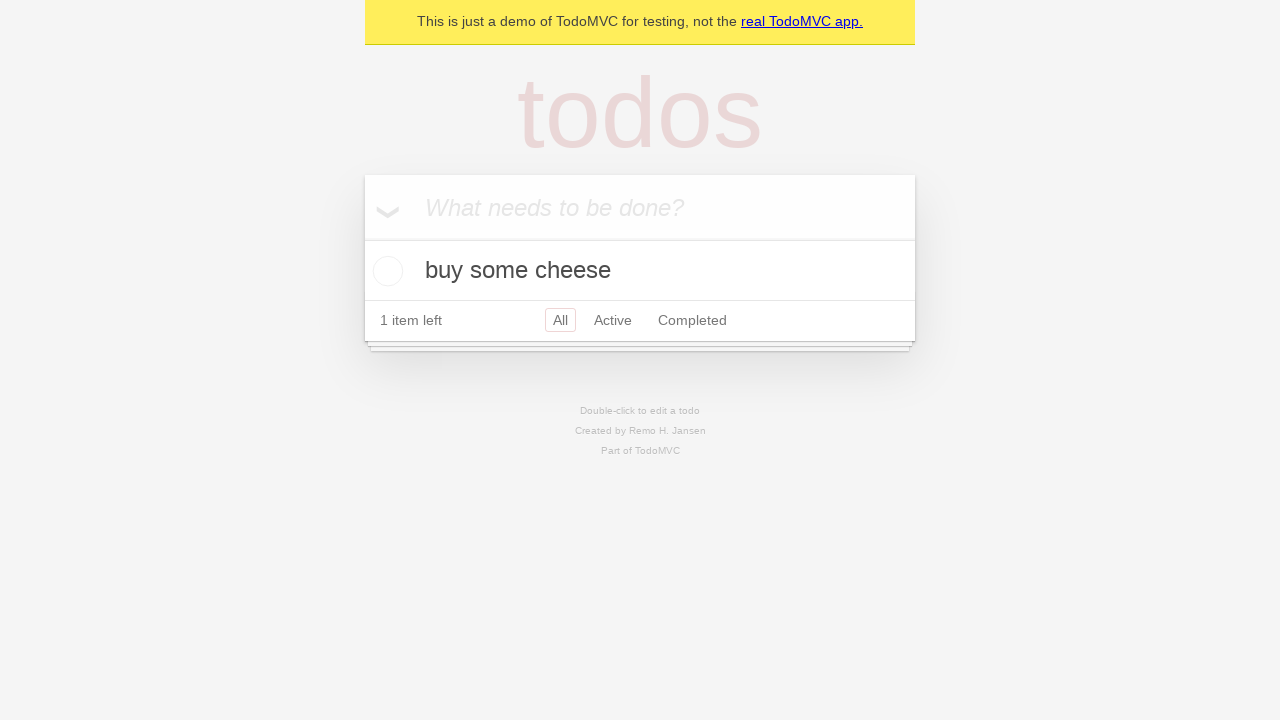

Filled todo input with 'feed the cat' on internal:attr=[placeholder="What needs to be done?"i]
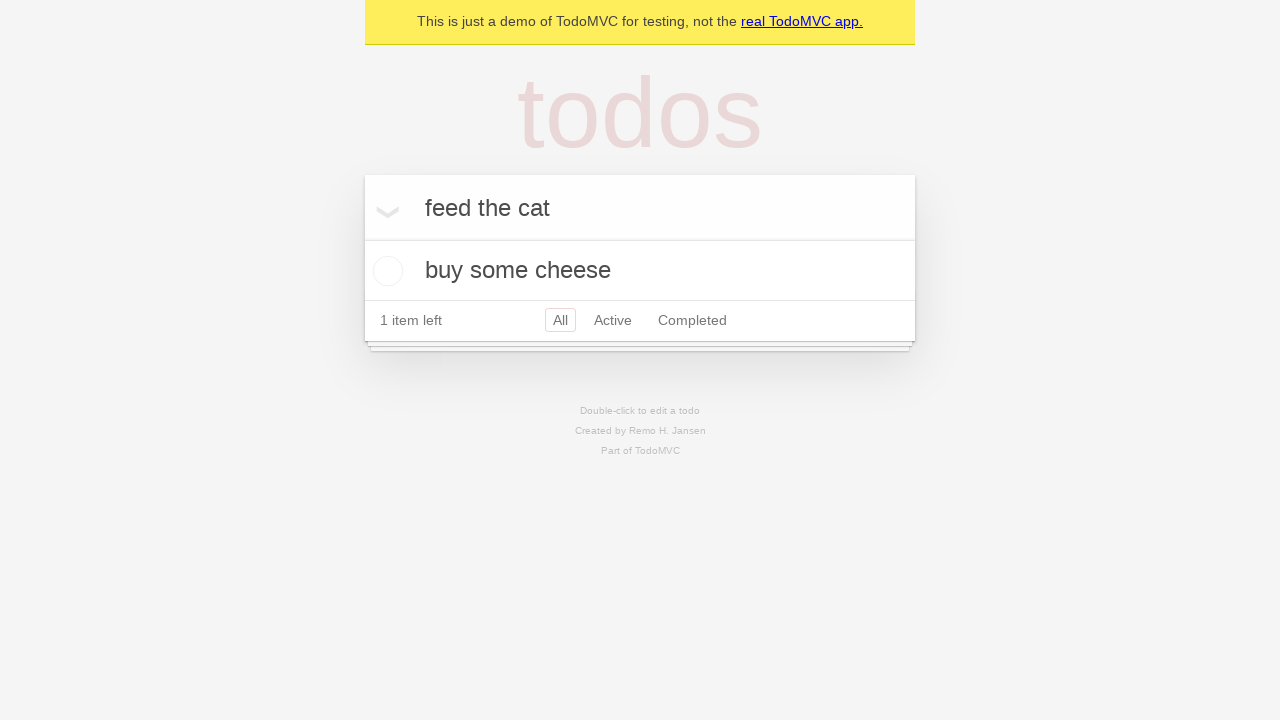

Pressed Enter to add second todo on internal:attr=[placeholder="What needs to be done?"i]
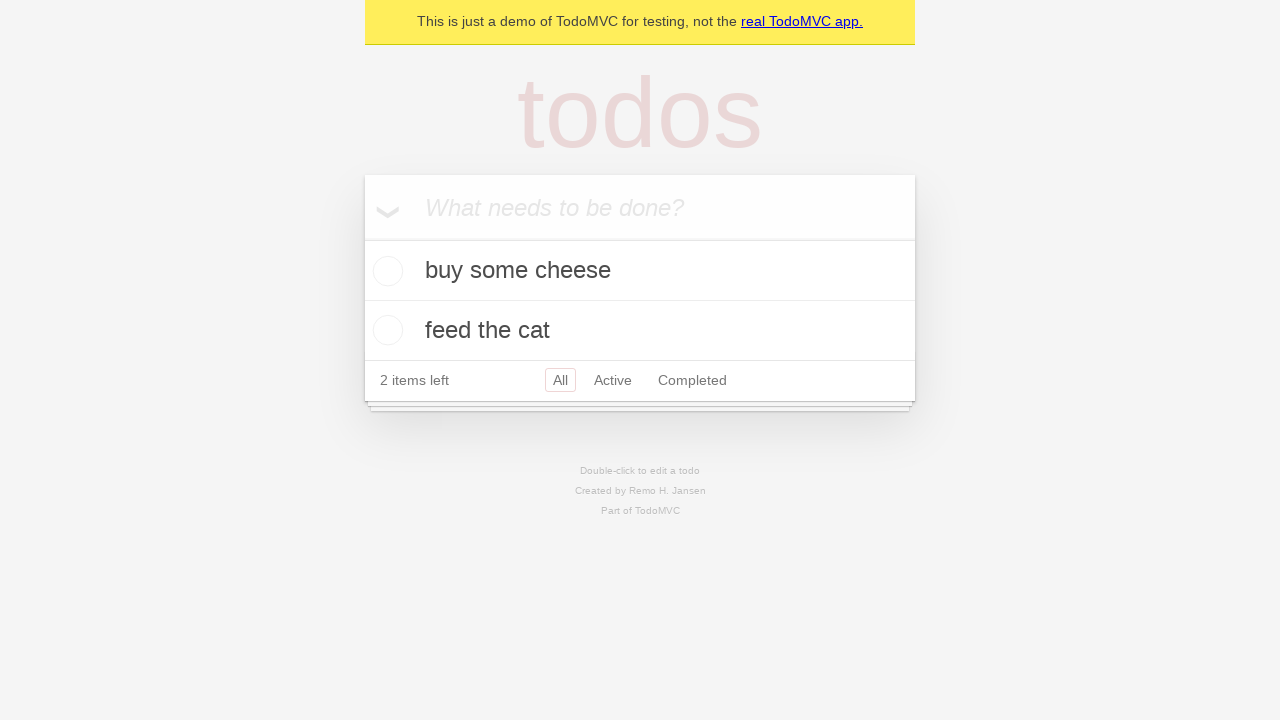

Filled todo input with 'book a doctors appointment' on internal:attr=[placeholder="What needs to be done?"i]
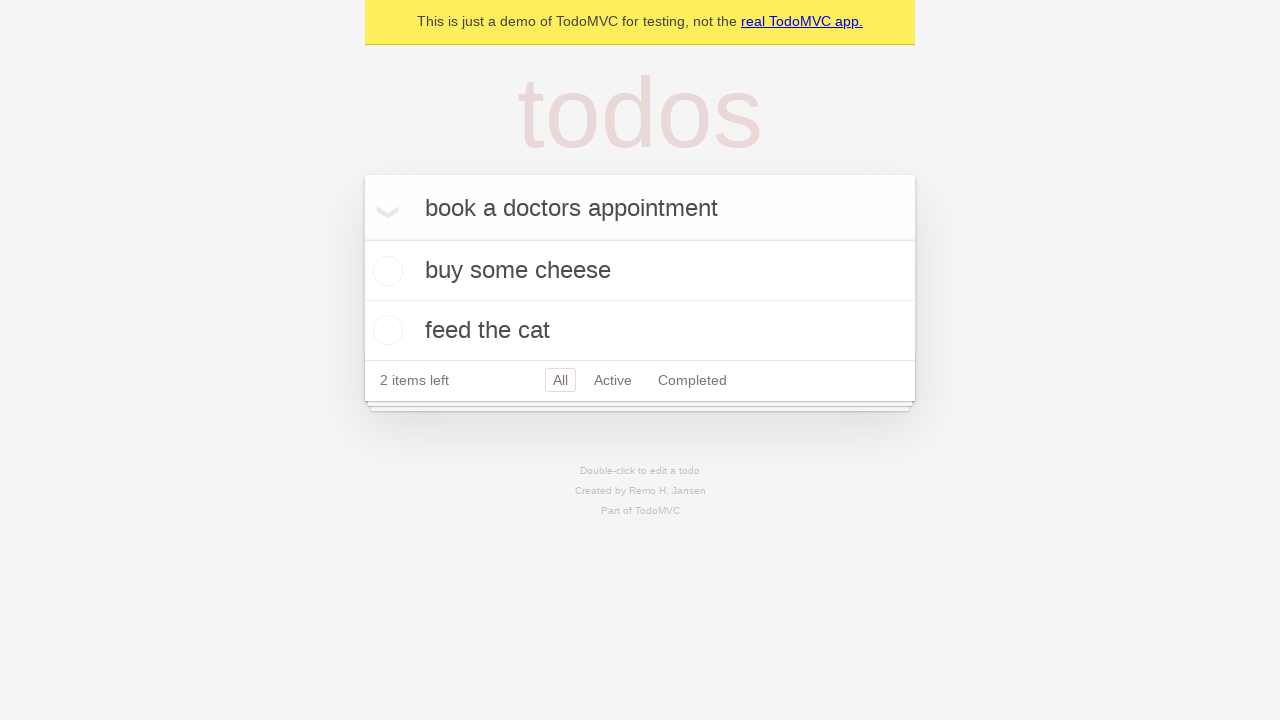

Pressed Enter to add third todo on internal:attr=[placeholder="What needs to be done?"i]
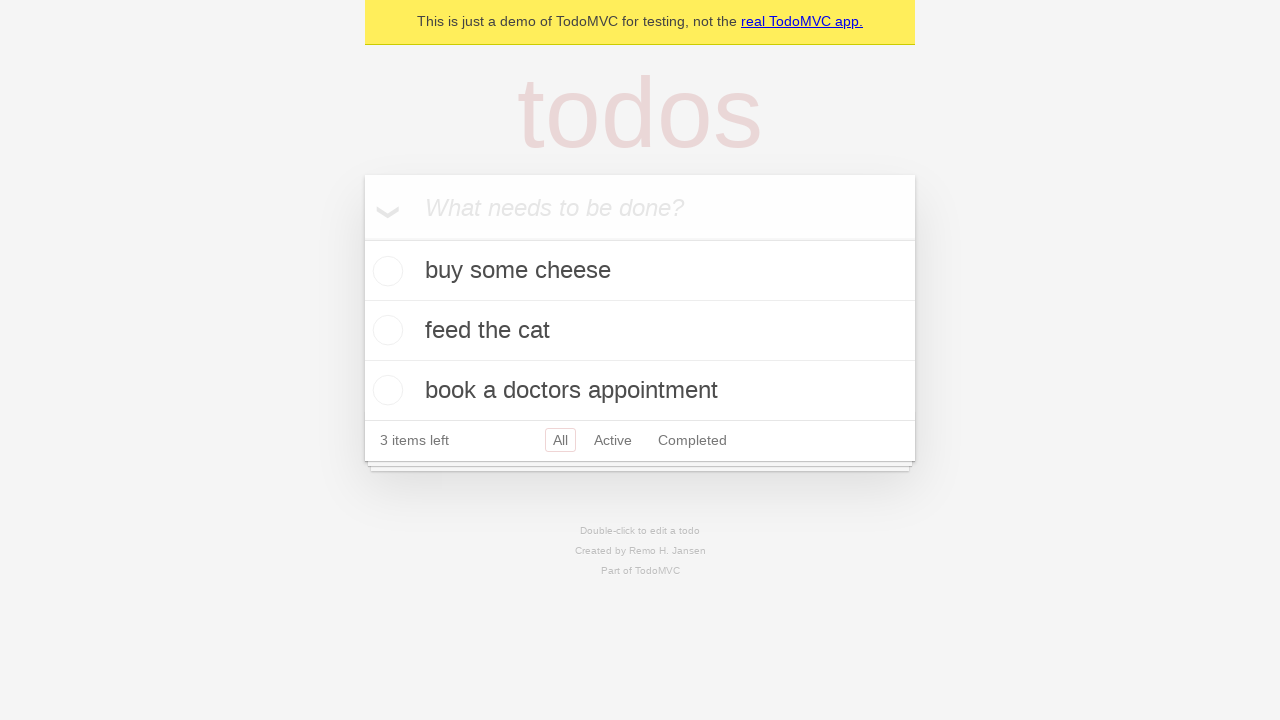

Checked the 'Mark all as complete' toggle to mark all todos as complete at (362, 238) on internal:label="Mark all as complete"i
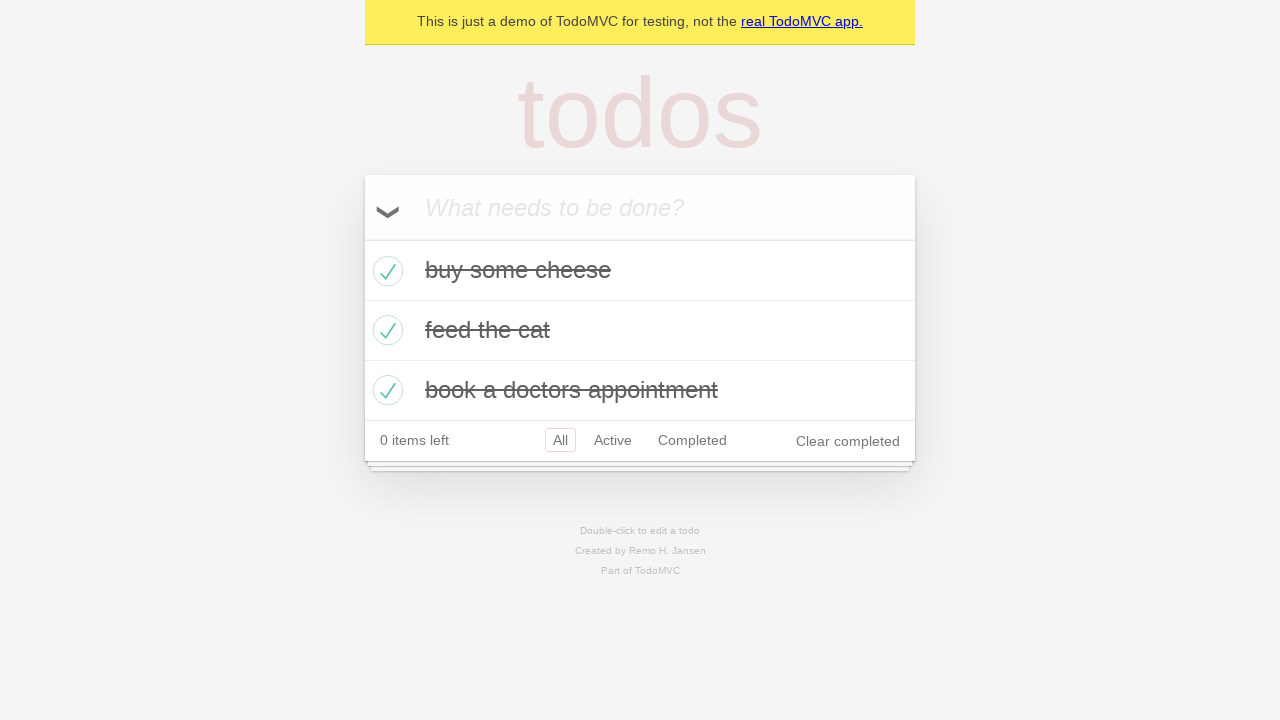

Unchecked the 'Mark all as complete' toggle to clear all completed states at (362, 238) on internal:label="Mark all as complete"i
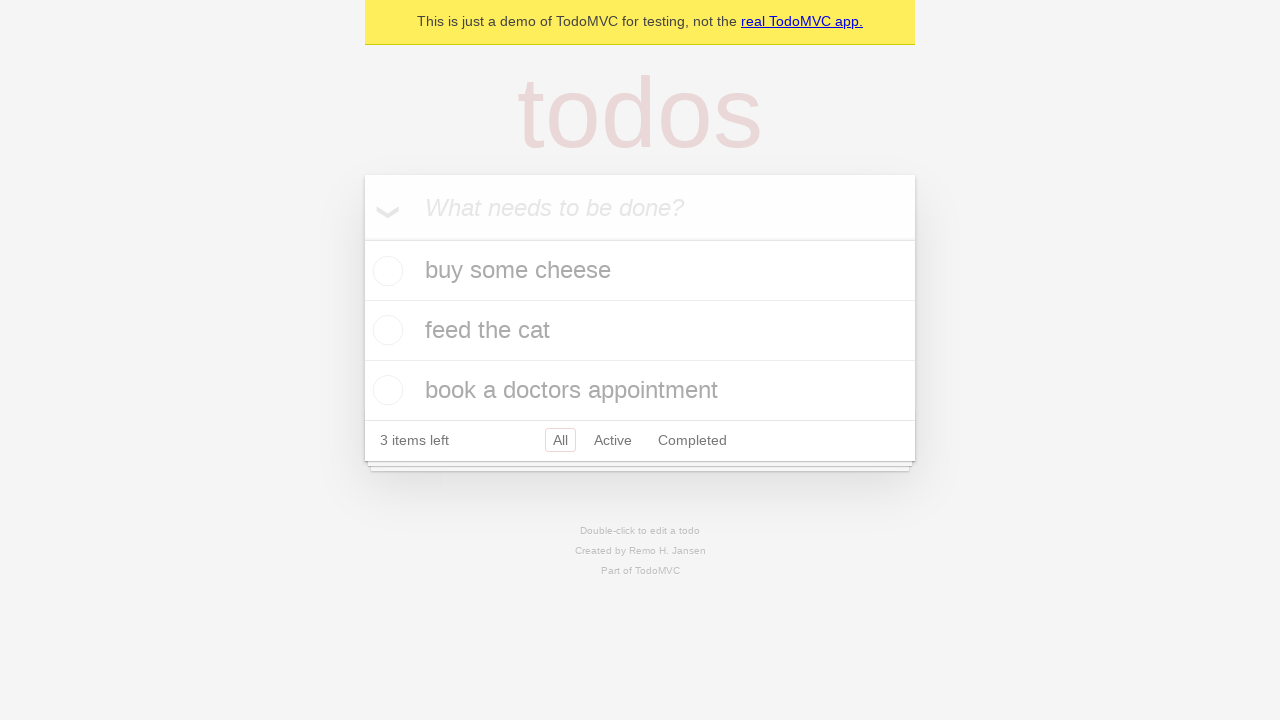

Waited for todo items to be visible after state change
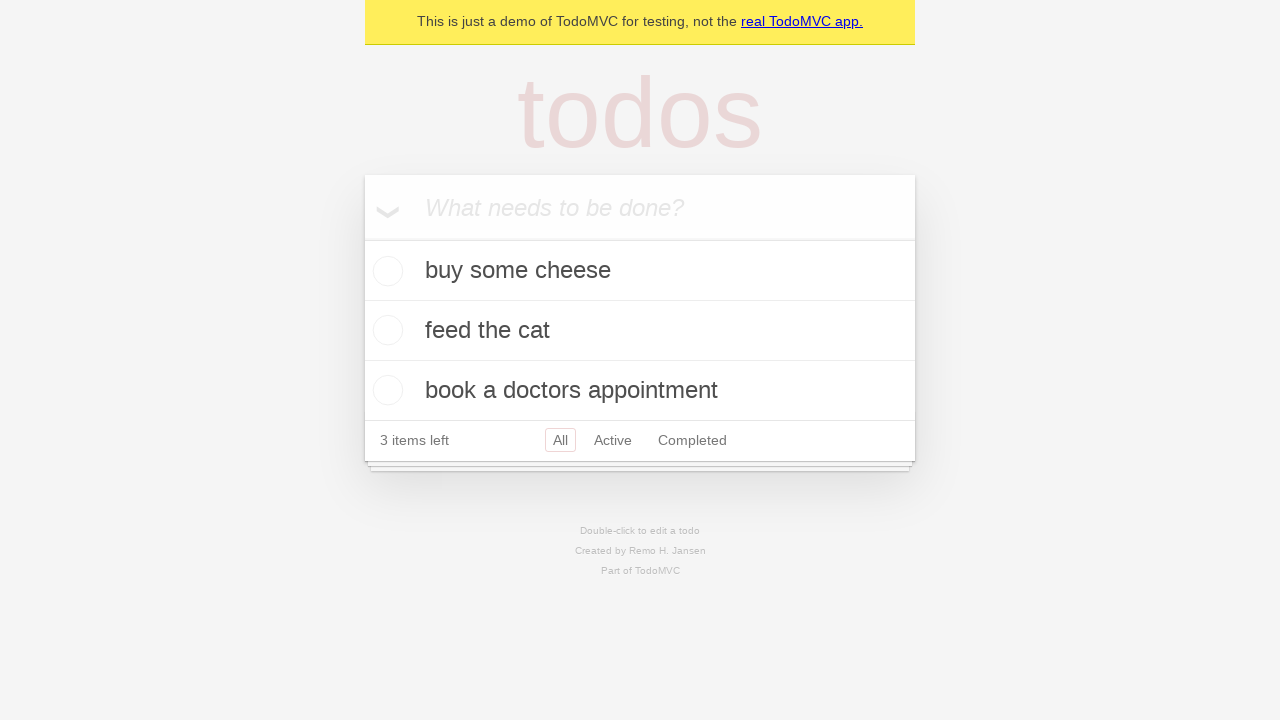

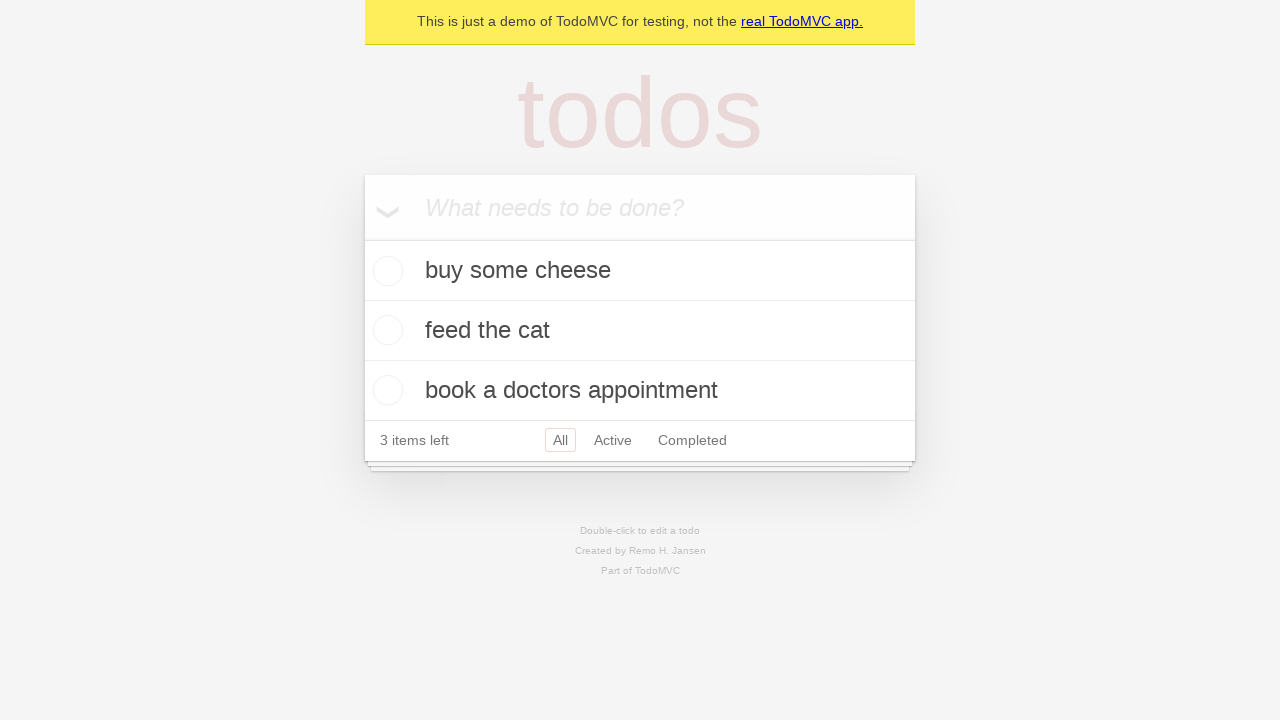